Solves a math problem by extracting a value from an element attribute, calculating the result, filling the answer field, checking robot verification checkboxes, and submitting the form

Starting URL: http://suninjuly.github.io/get_attribute.html

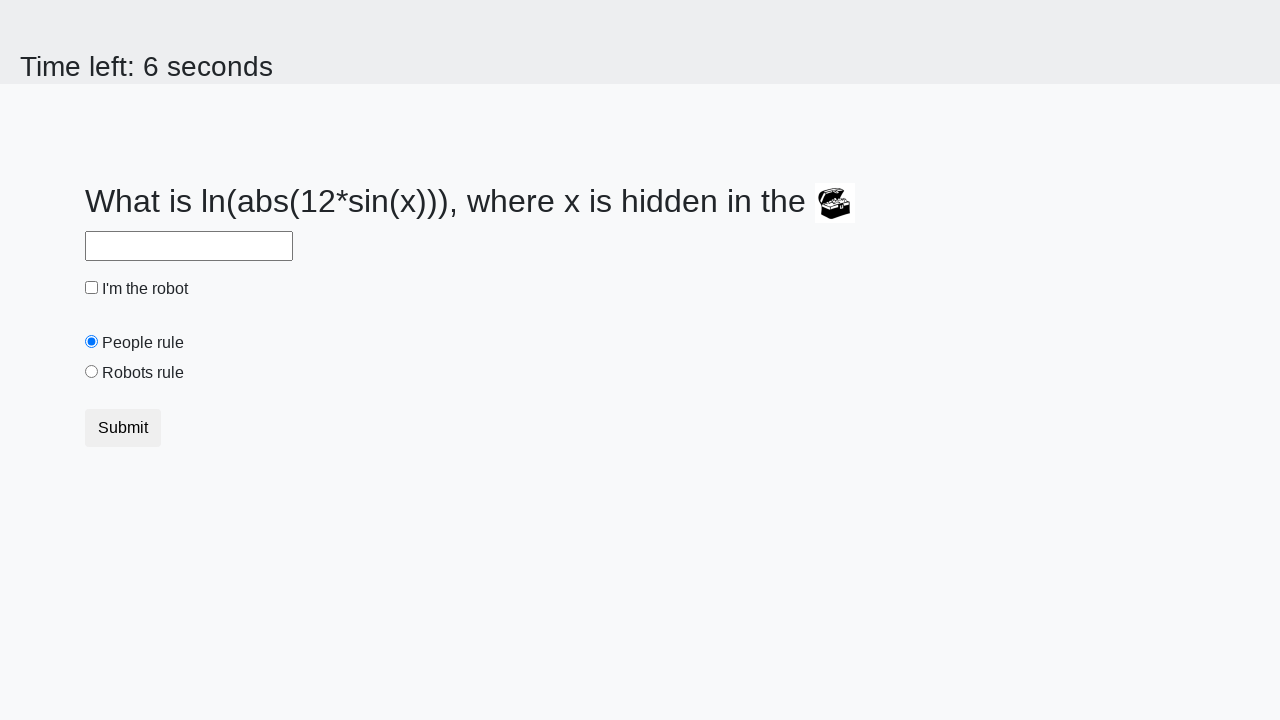

Retrieved value from treasure element attribute
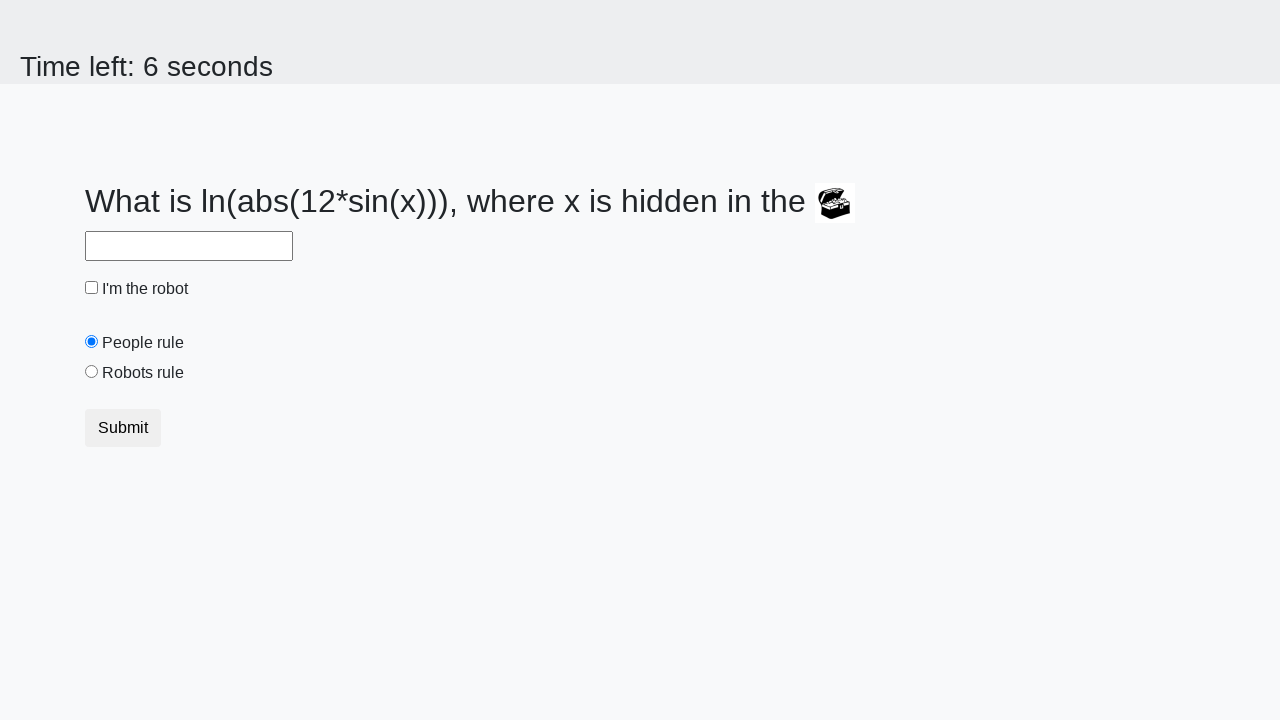

Calculated answer using math formula: 0.6438672145084111
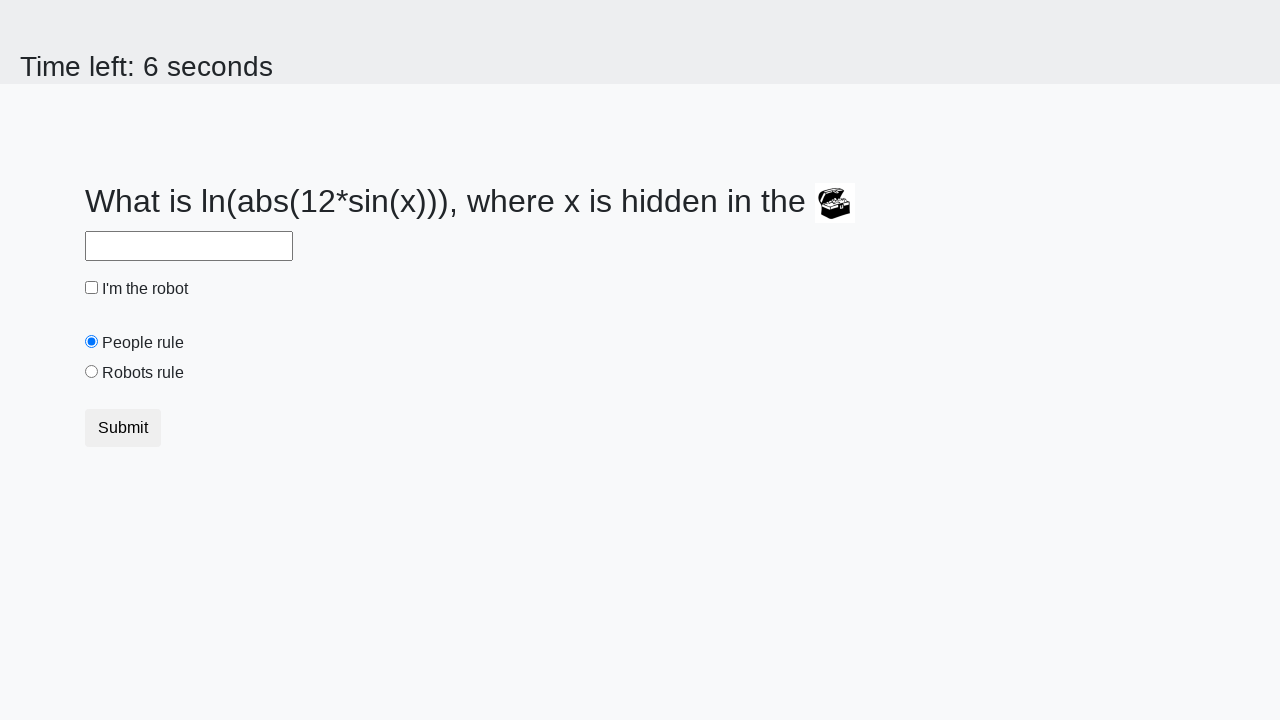

Filled answer field with calculated result on #answer
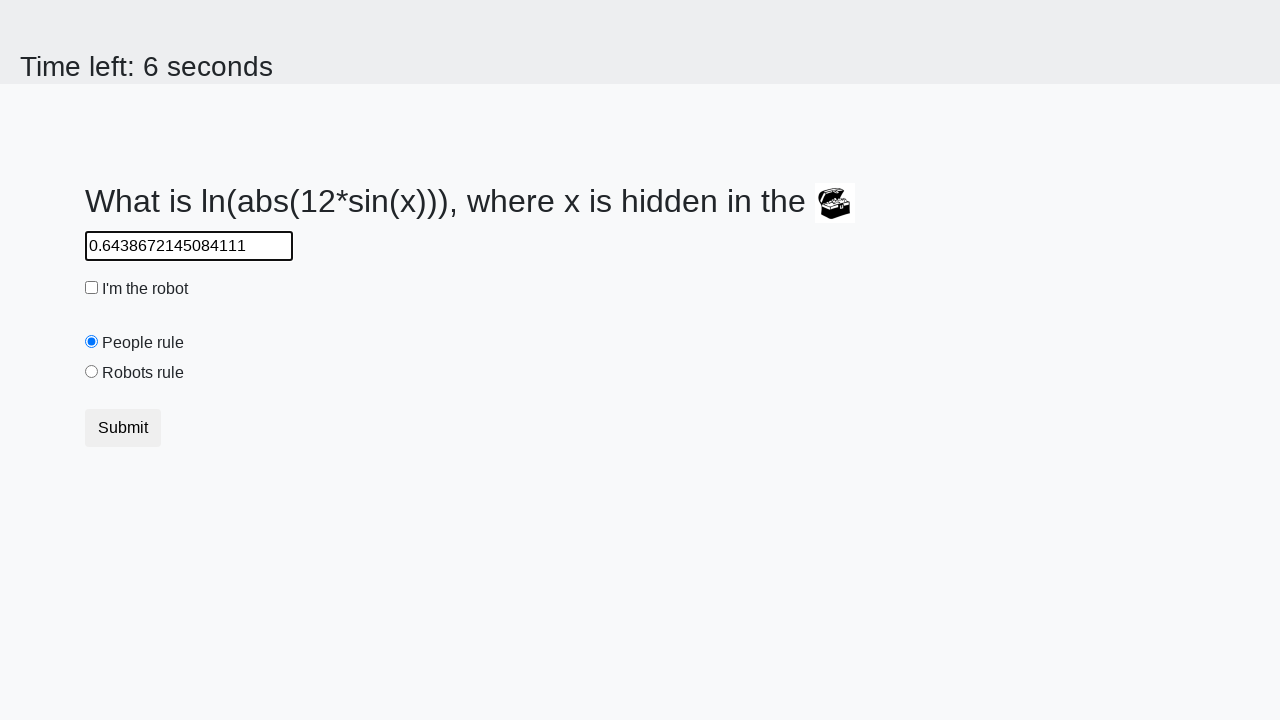

Checked robot verification checkbox at (92, 288) on #robotCheckbox
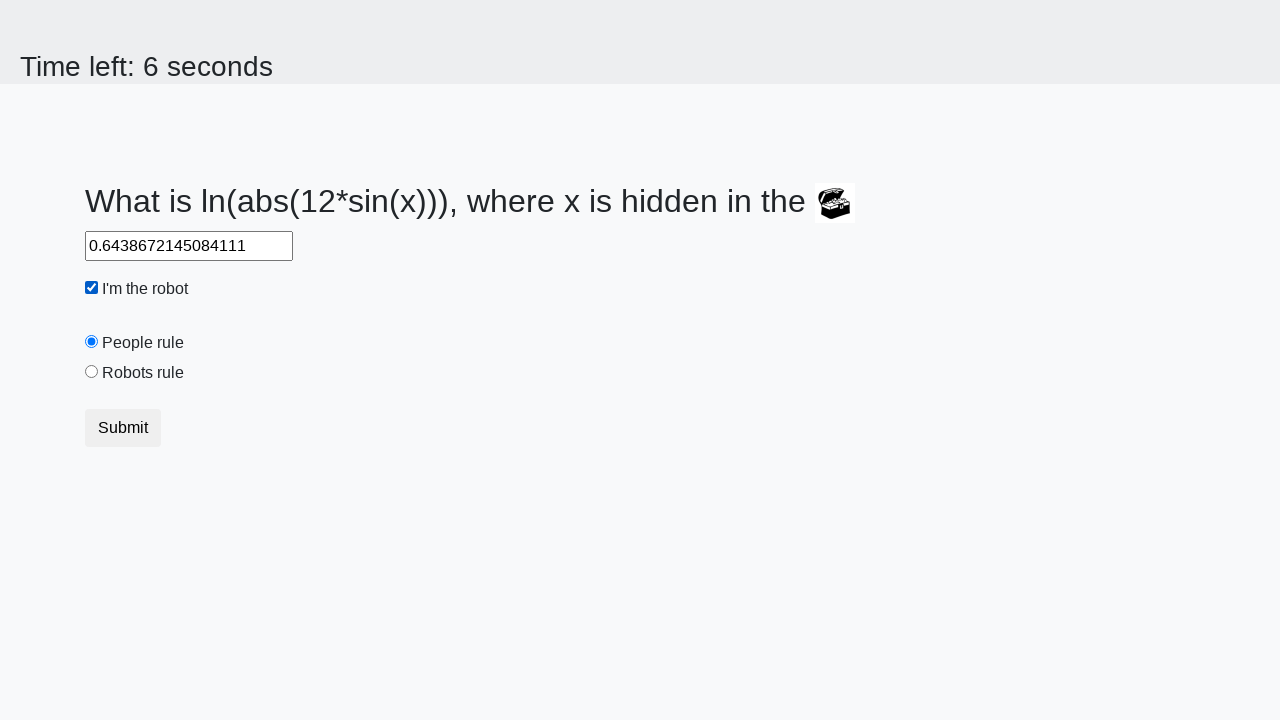

Selected robots rule radio button at (92, 372) on #robotsRule
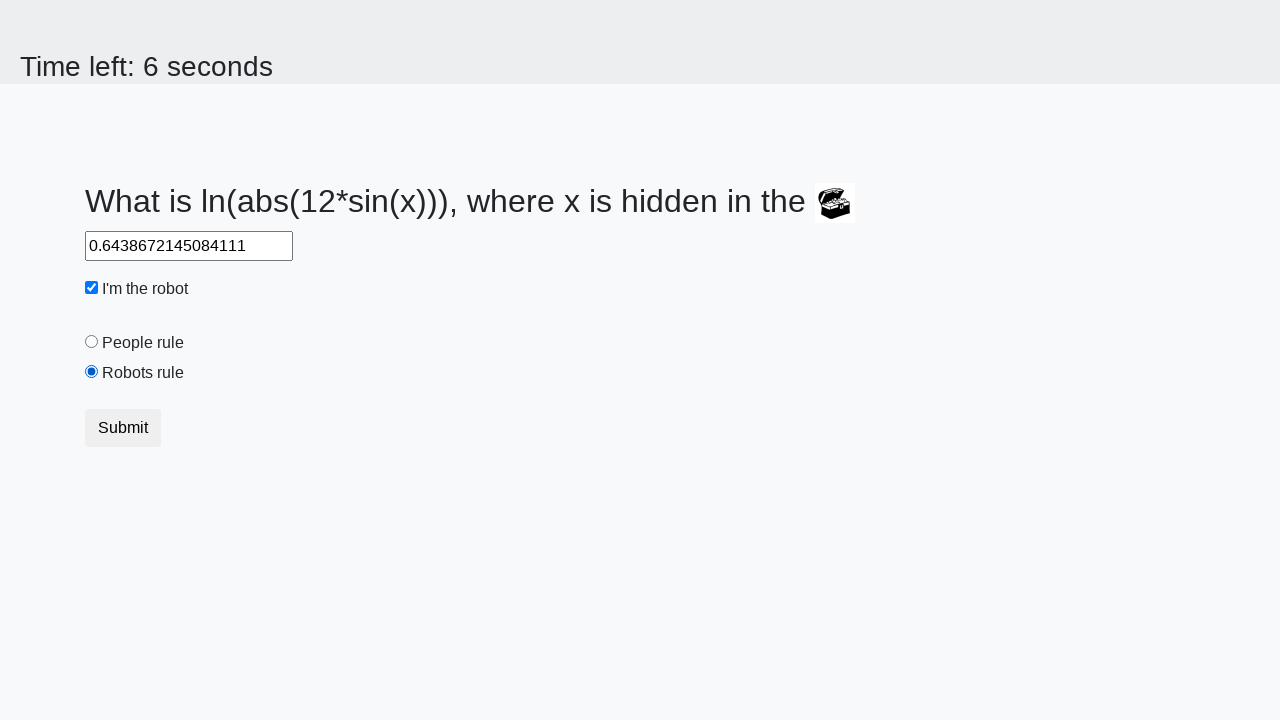

Clicked form submit button at (123, 428) on body > div > form > div > div > button
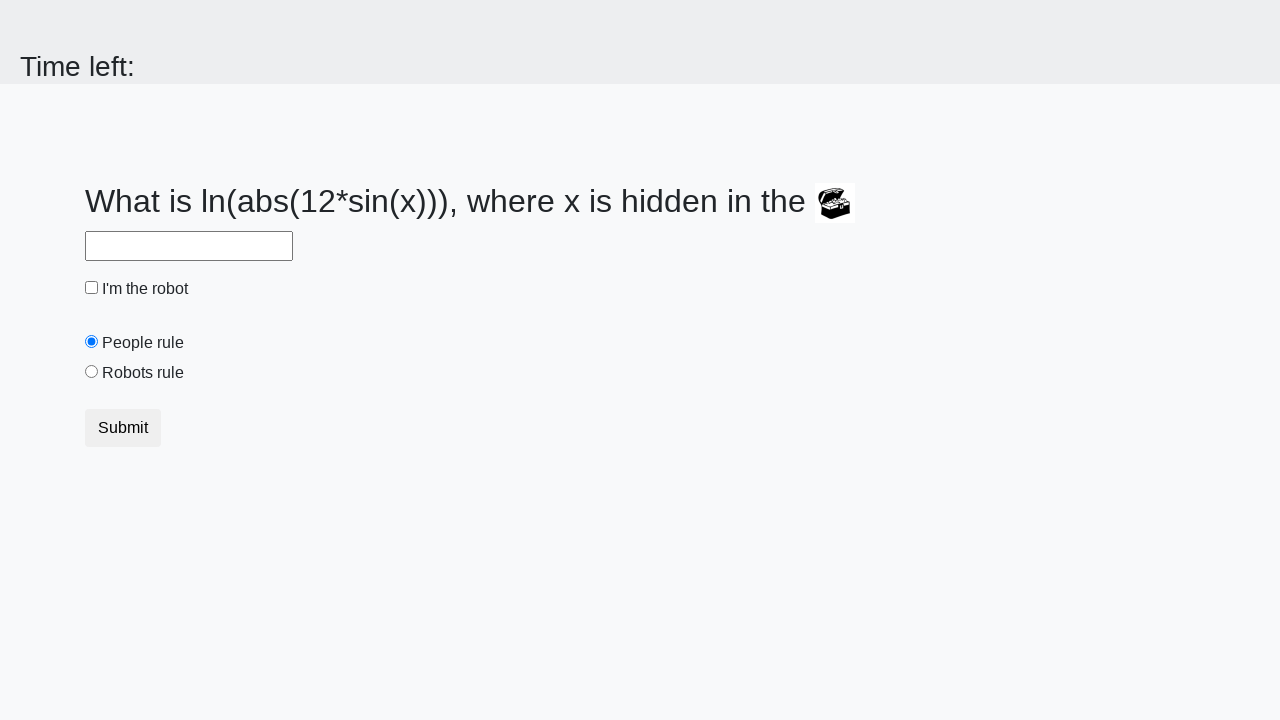

Waited 2 seconds for form submission result
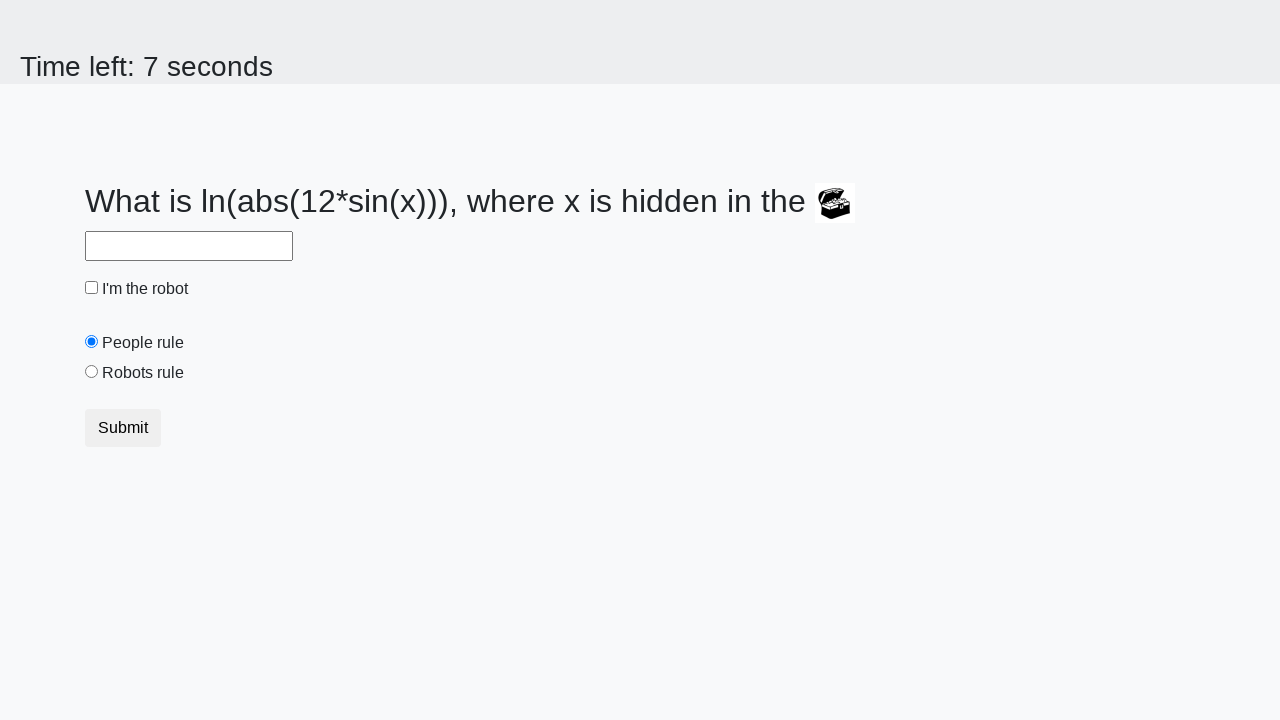

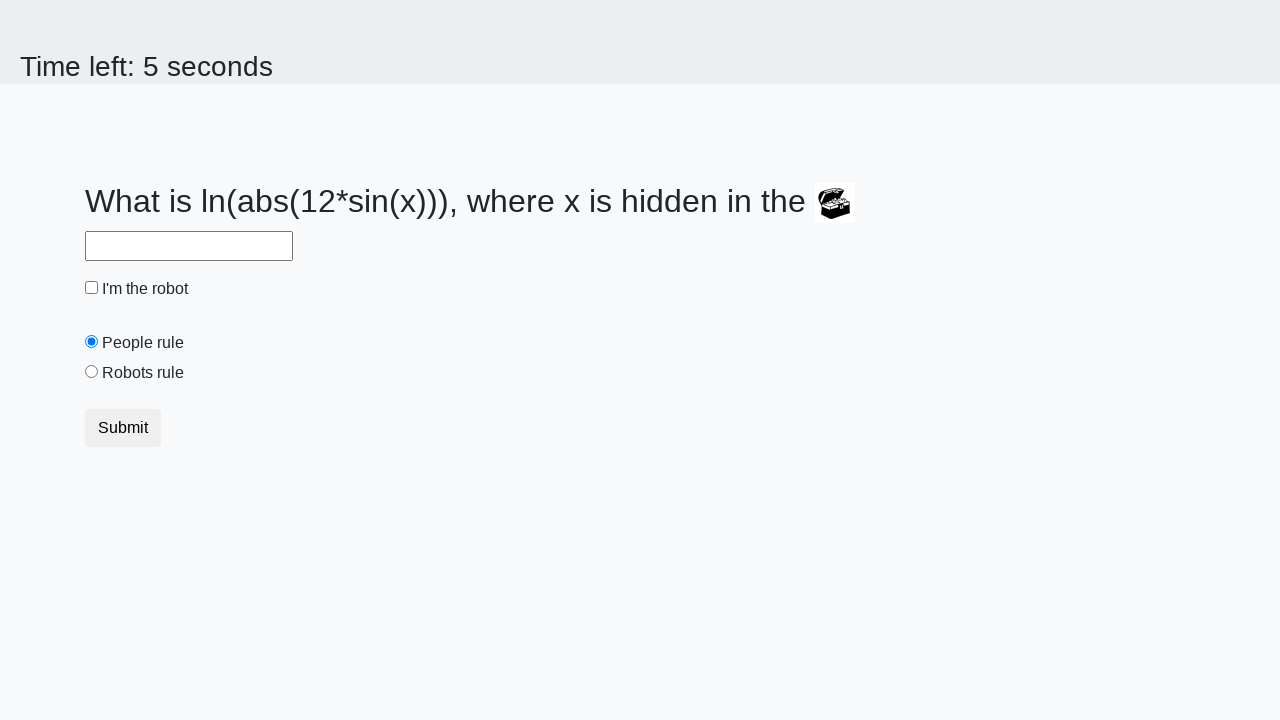